Tests JavaScript scrolling functionality and scroll-to-top button on the LU website

Starting URL: https://www.lu.lv/

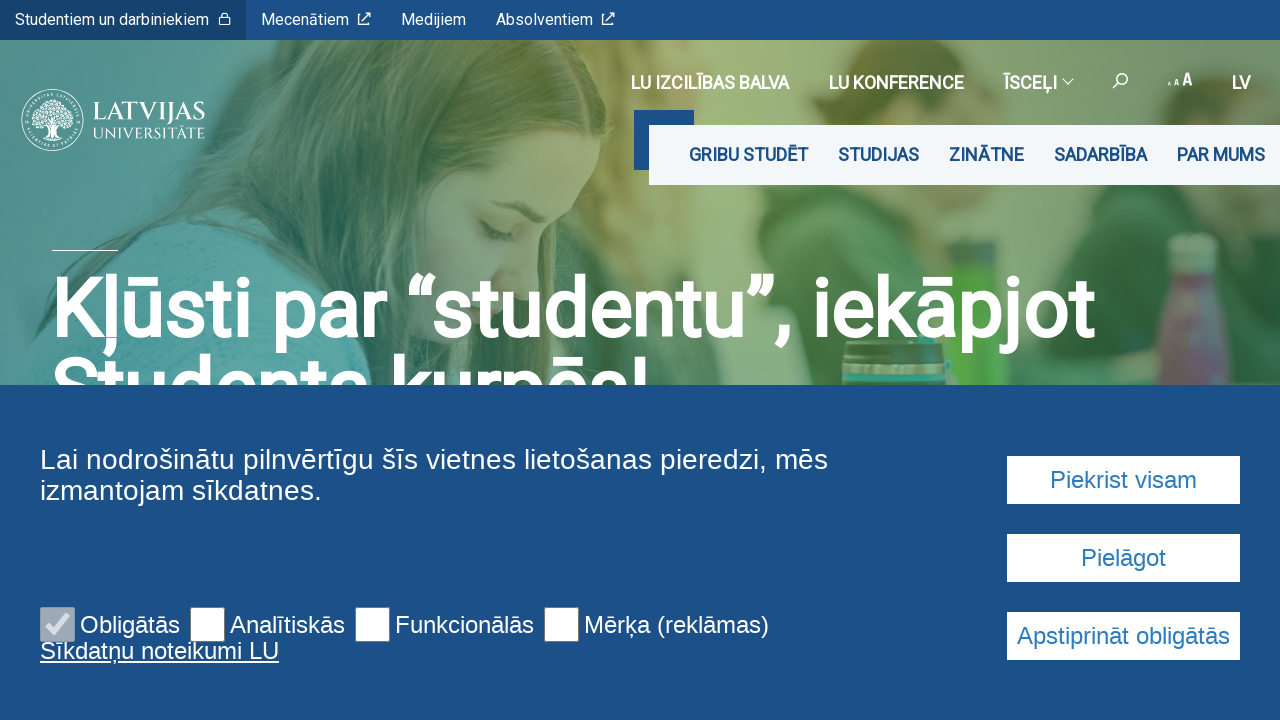

Clicked consent button to accept cookies at (1124, 480) on xpath=//div[@class='ccb__button']/button[@class='consent-give']
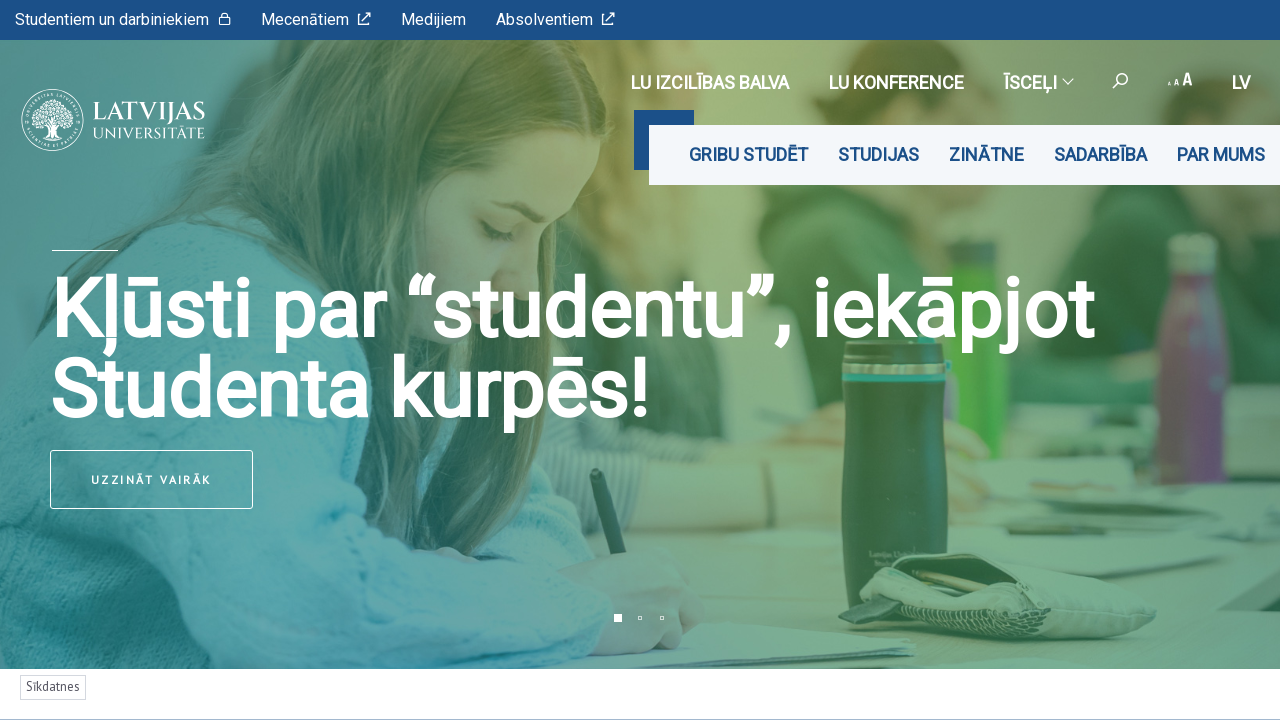

Scrolled down 3000 pixels using JavaScript
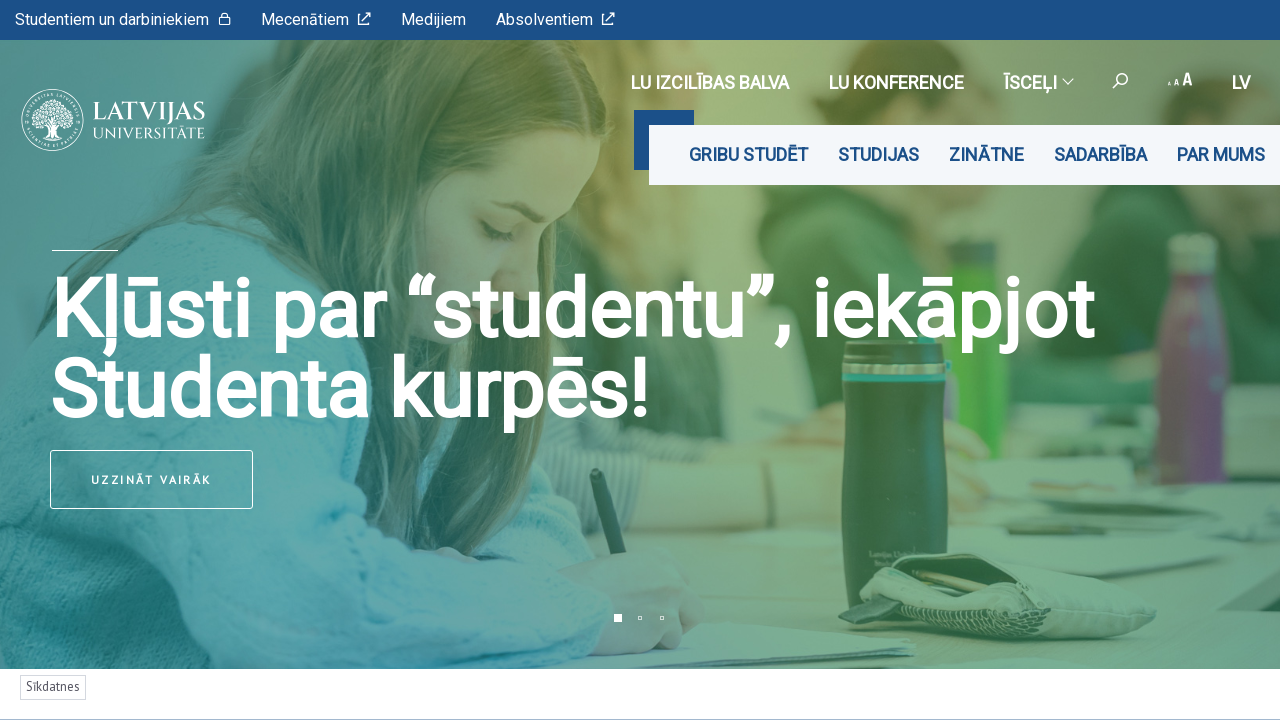

Waited 1000ms for page to settle
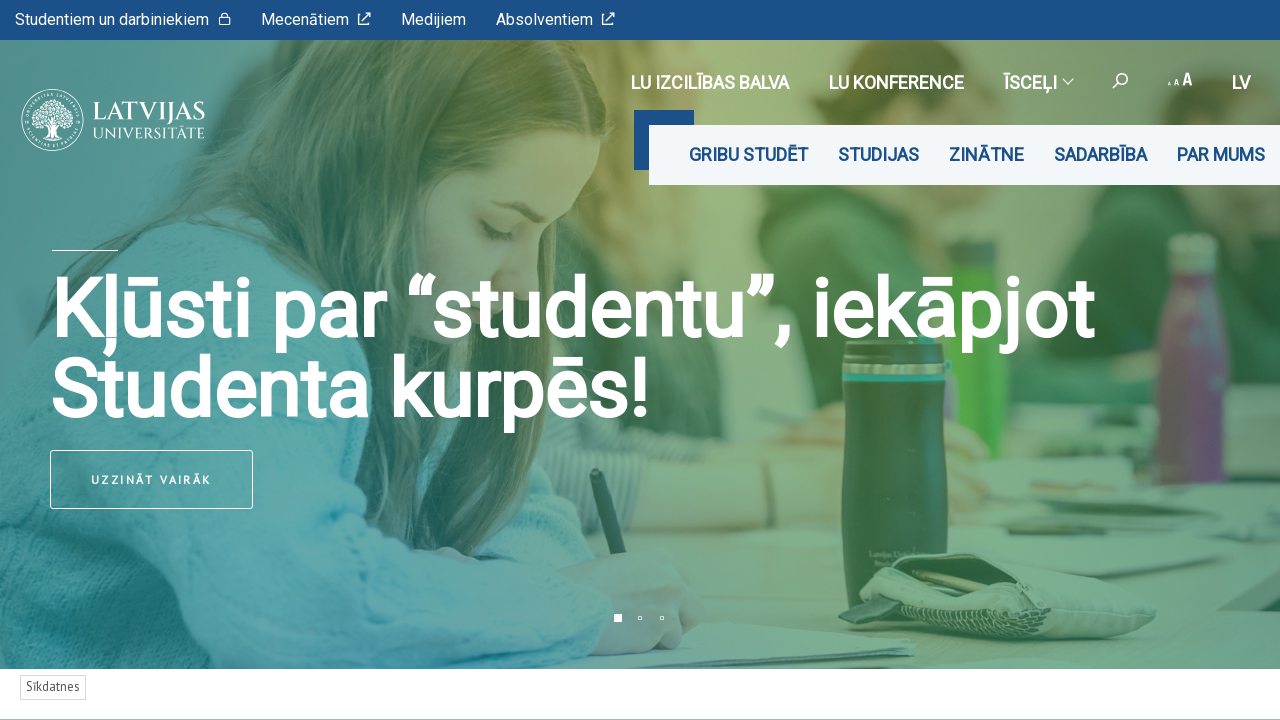

Clicked scroll-to-top button in footer at (1200, 360) on .footer__up
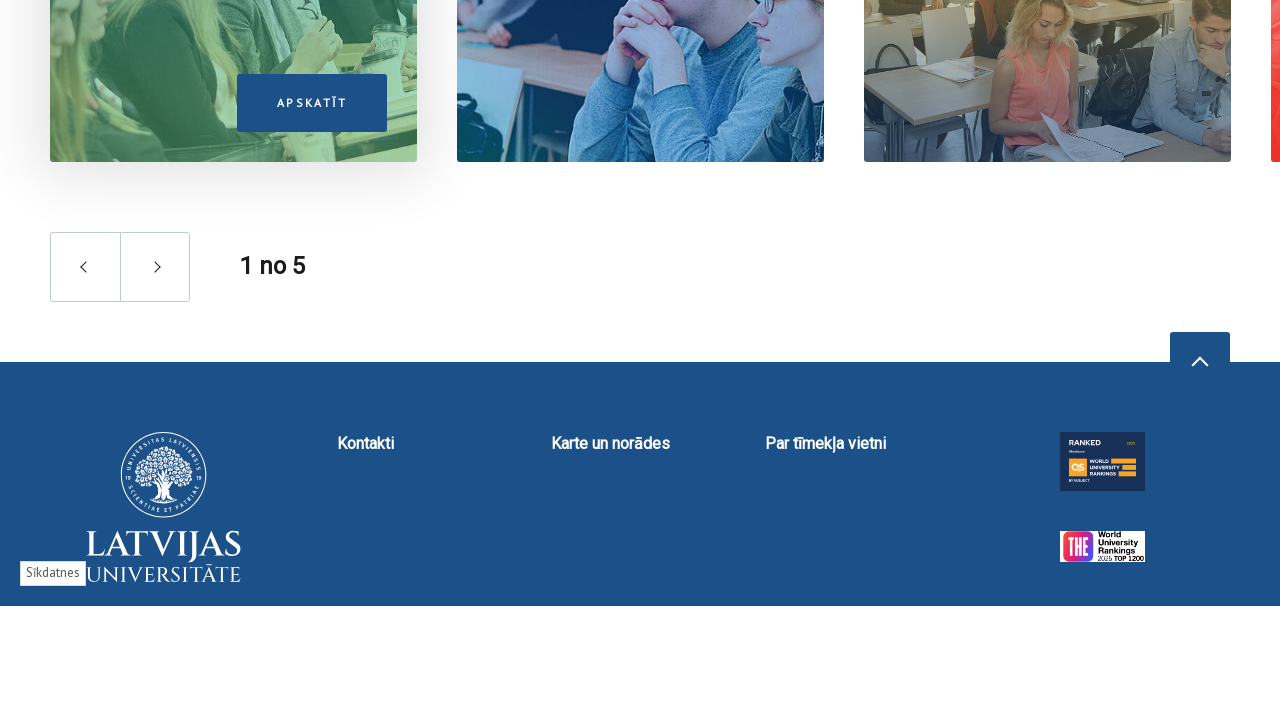

Scrolled to 'Kontakti' link and brought it into view
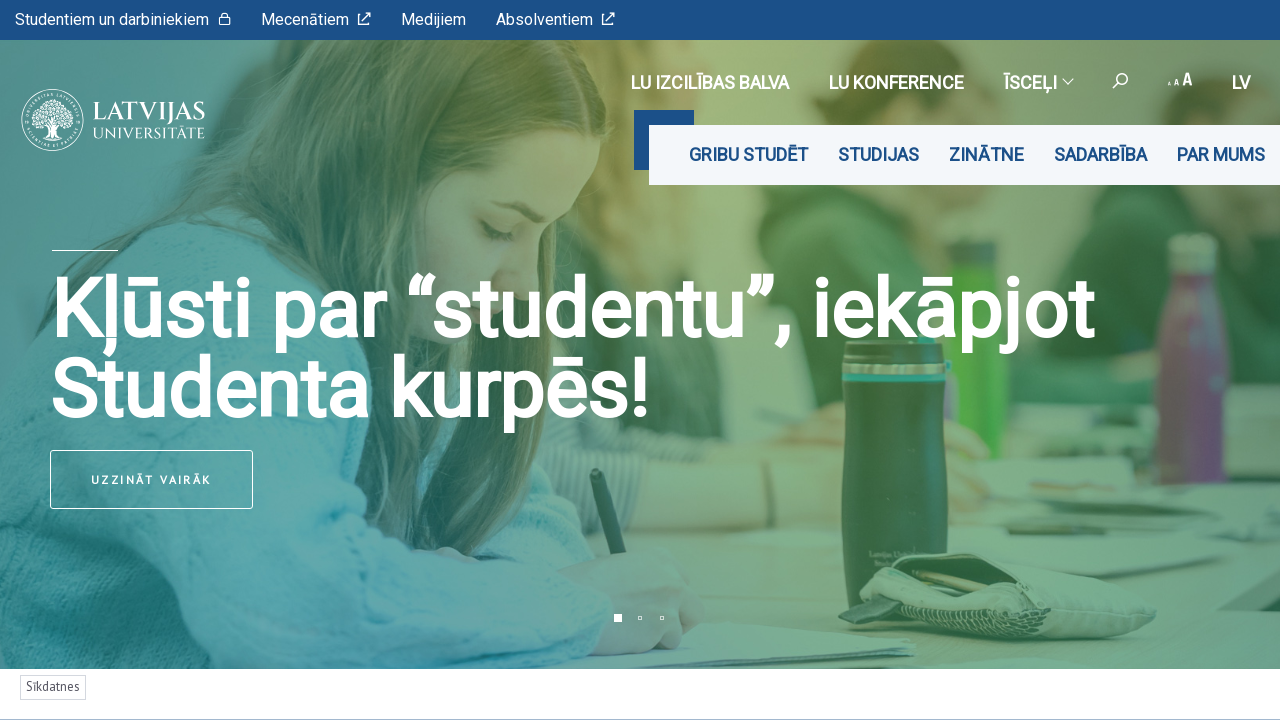

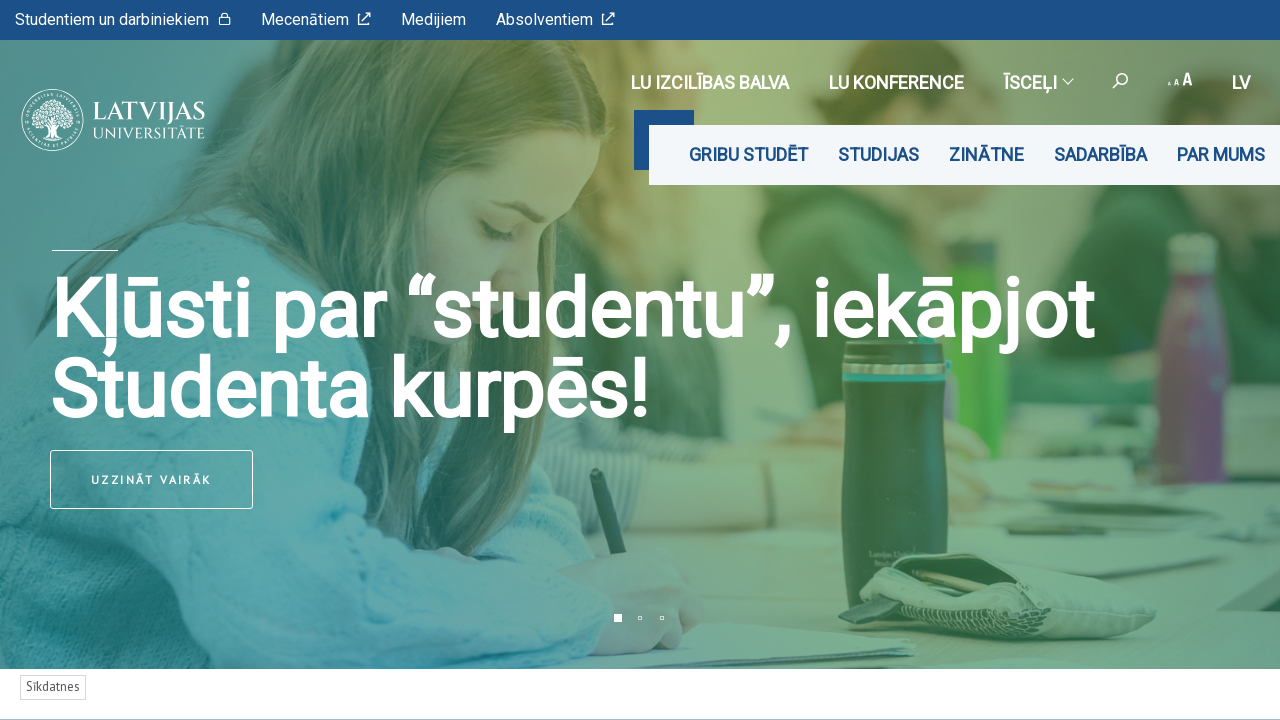